Navigates to Python.org homepage and verifies that upcoming events are displayed in the event widget

Starting URL: https://www.python.org/

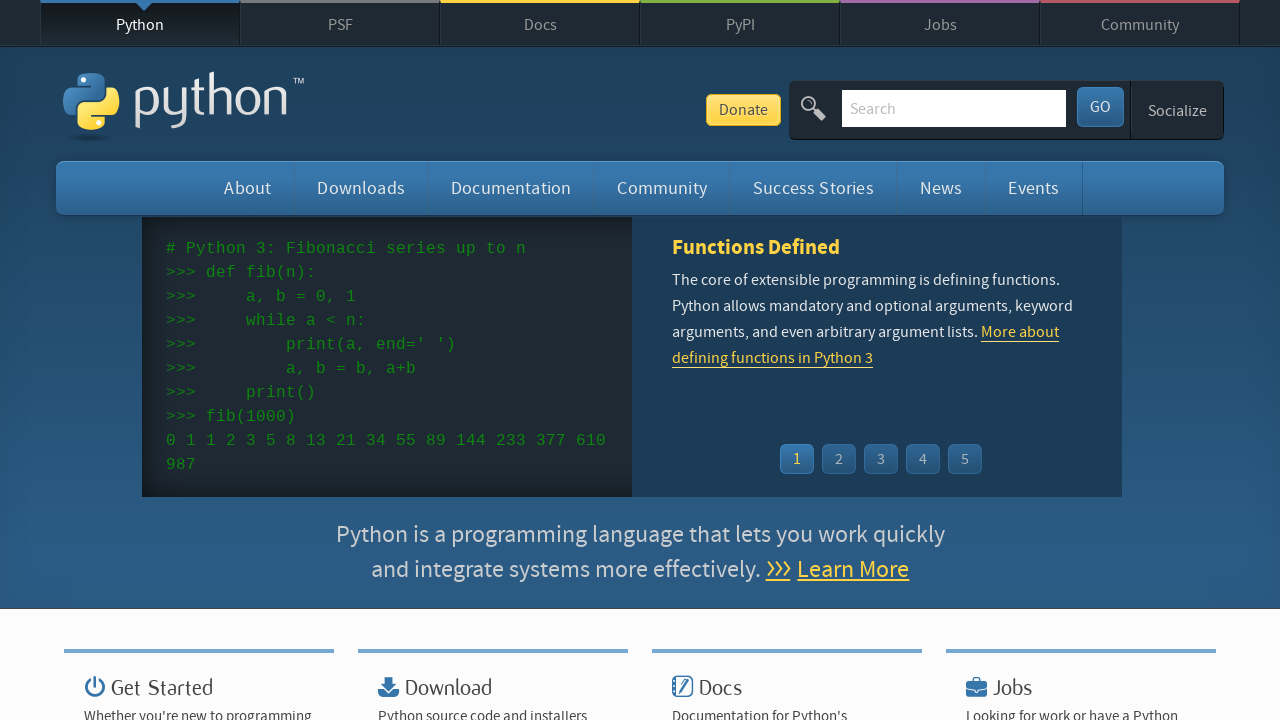

Navigated to Python.org homepage
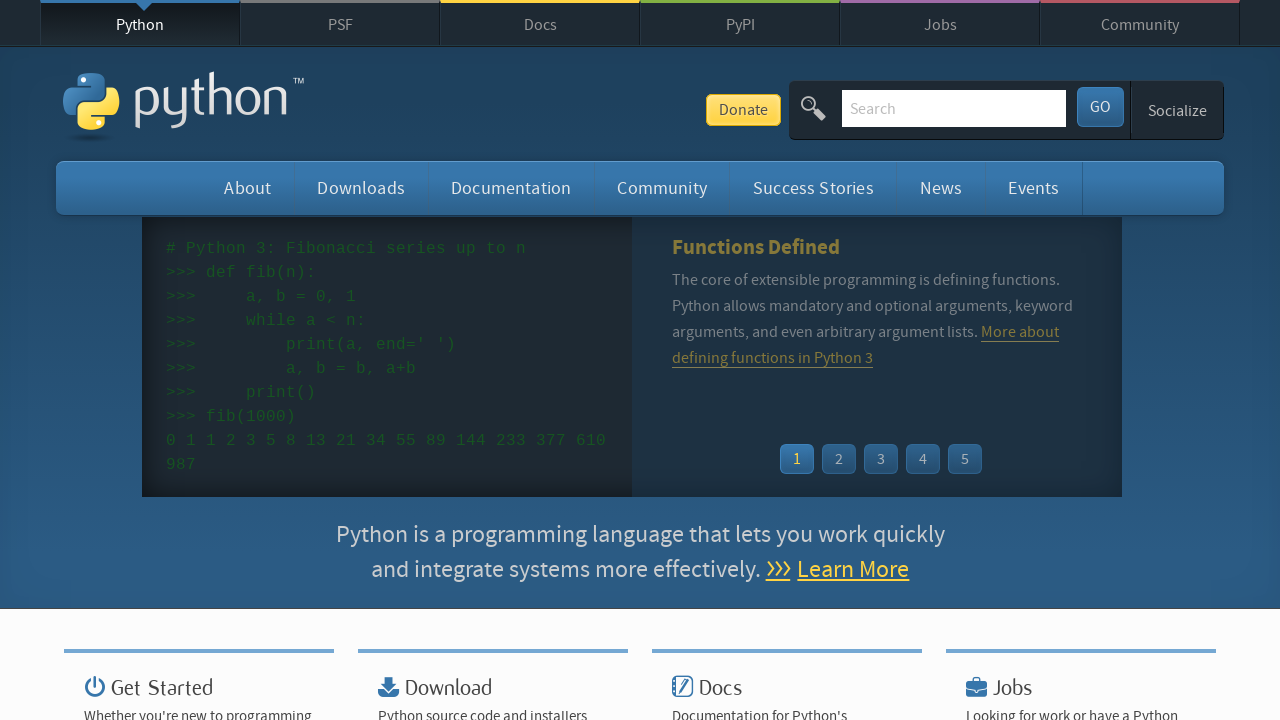

Event widget loaded with list items
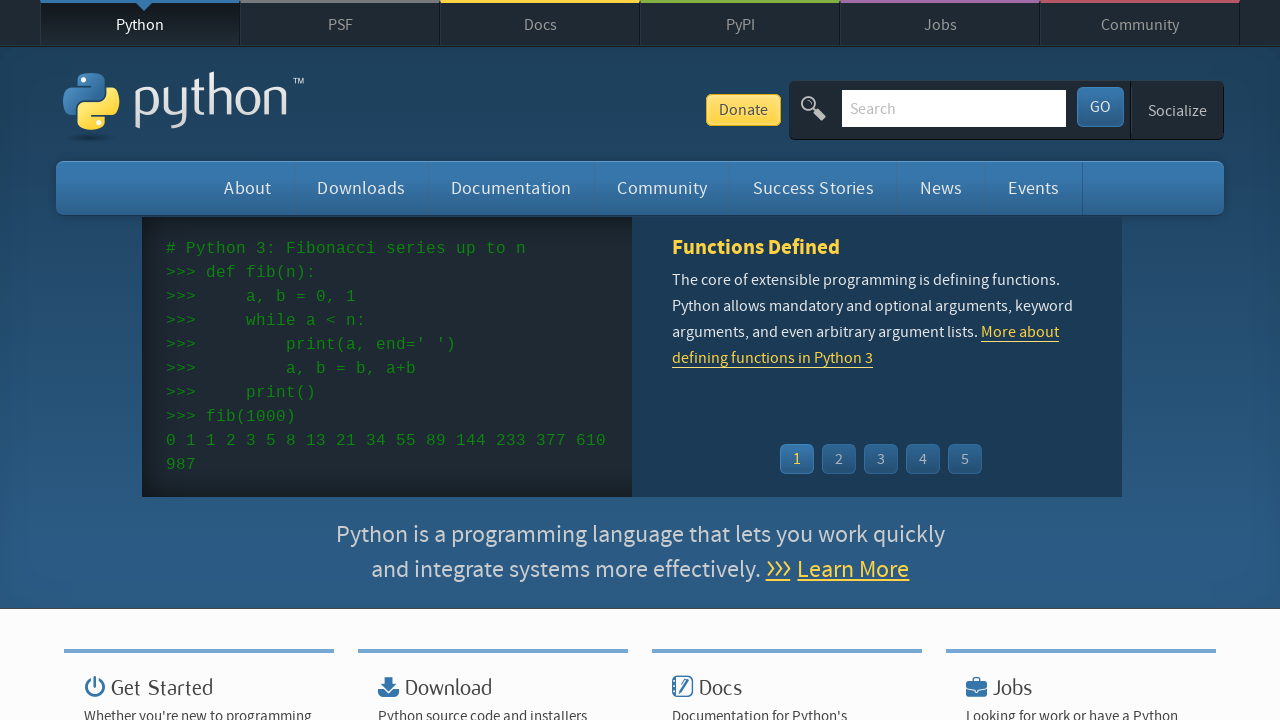

Found 5 upcoming events in the event widget
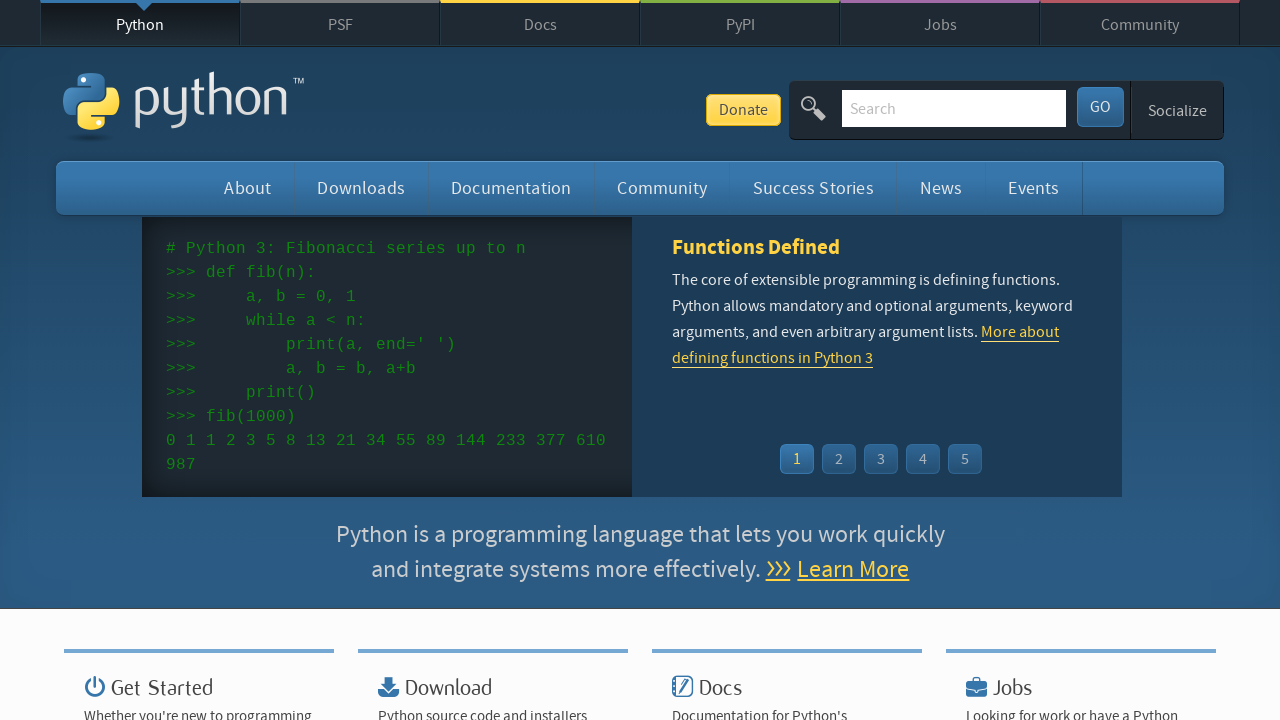

Verified event item contains a link
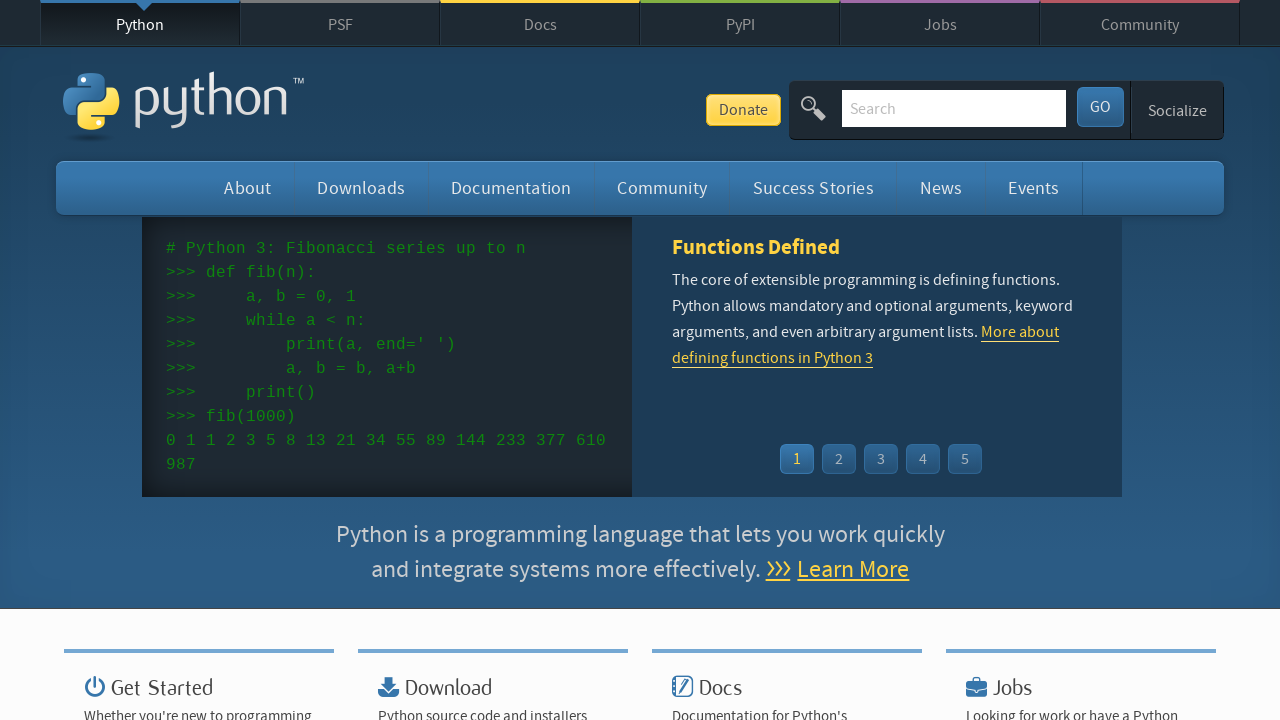

Verified event item contains a time element
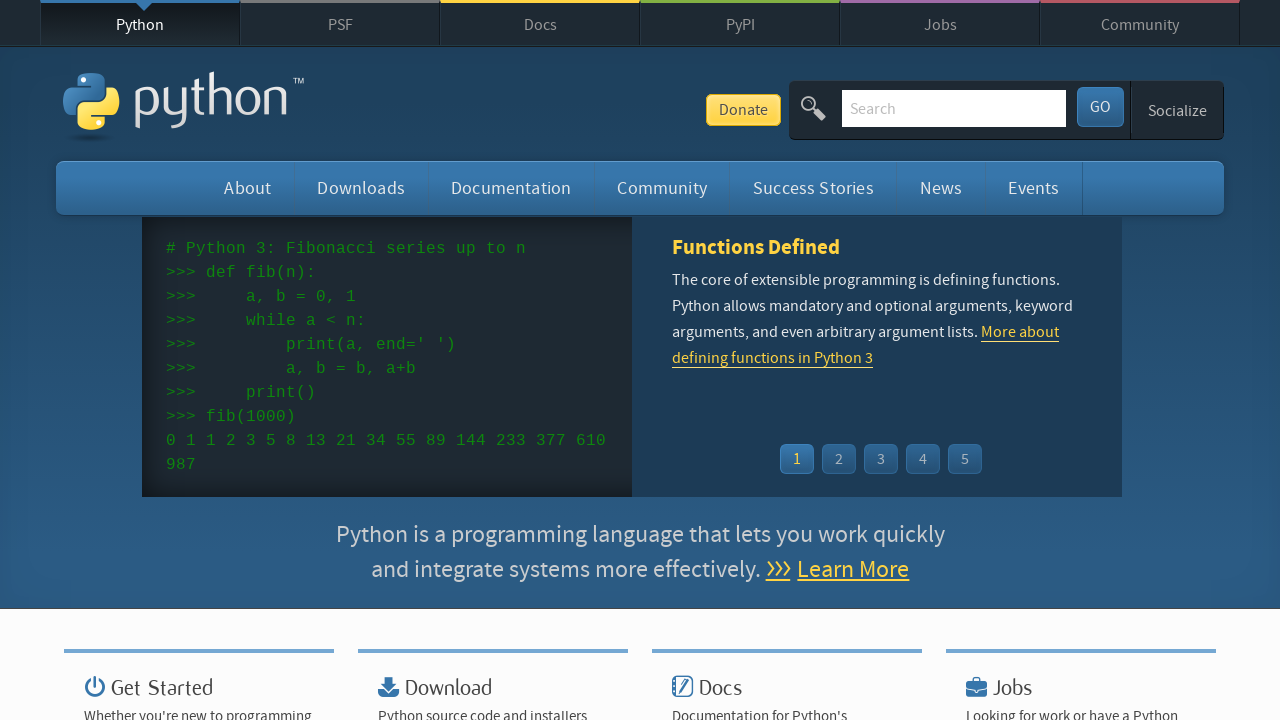

Verified event item contains a link
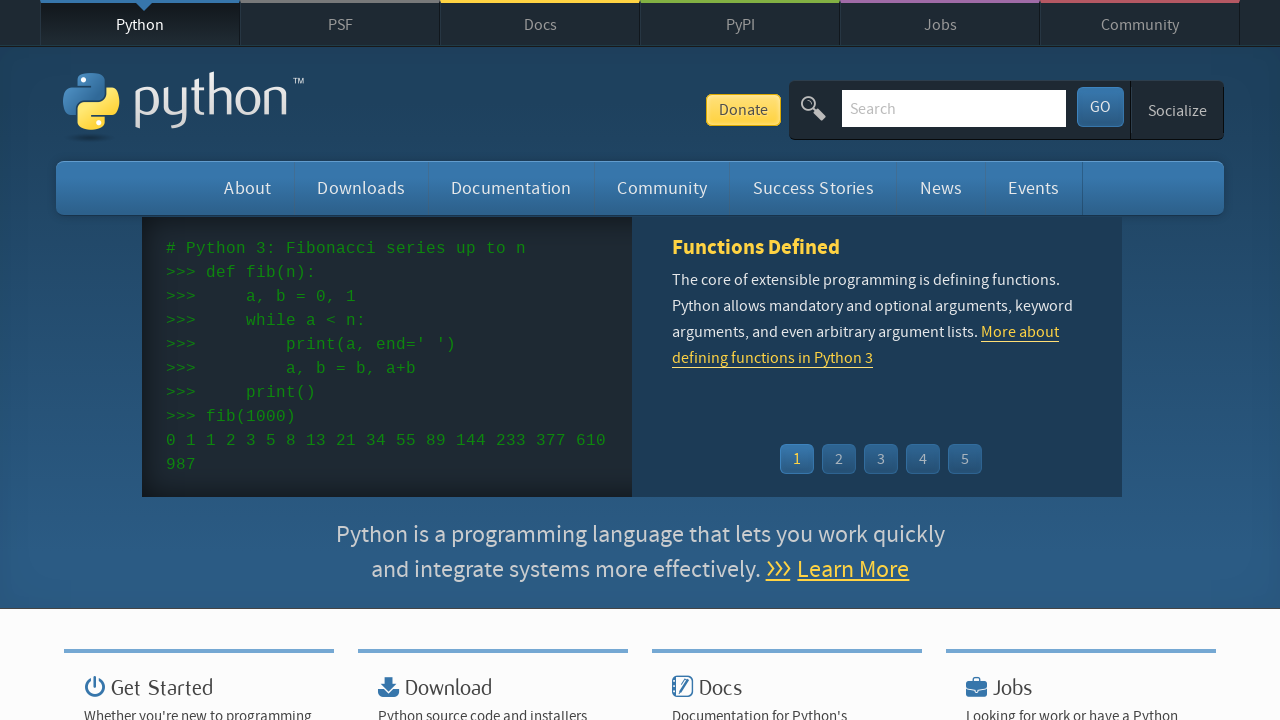

Verified event item contains a time element
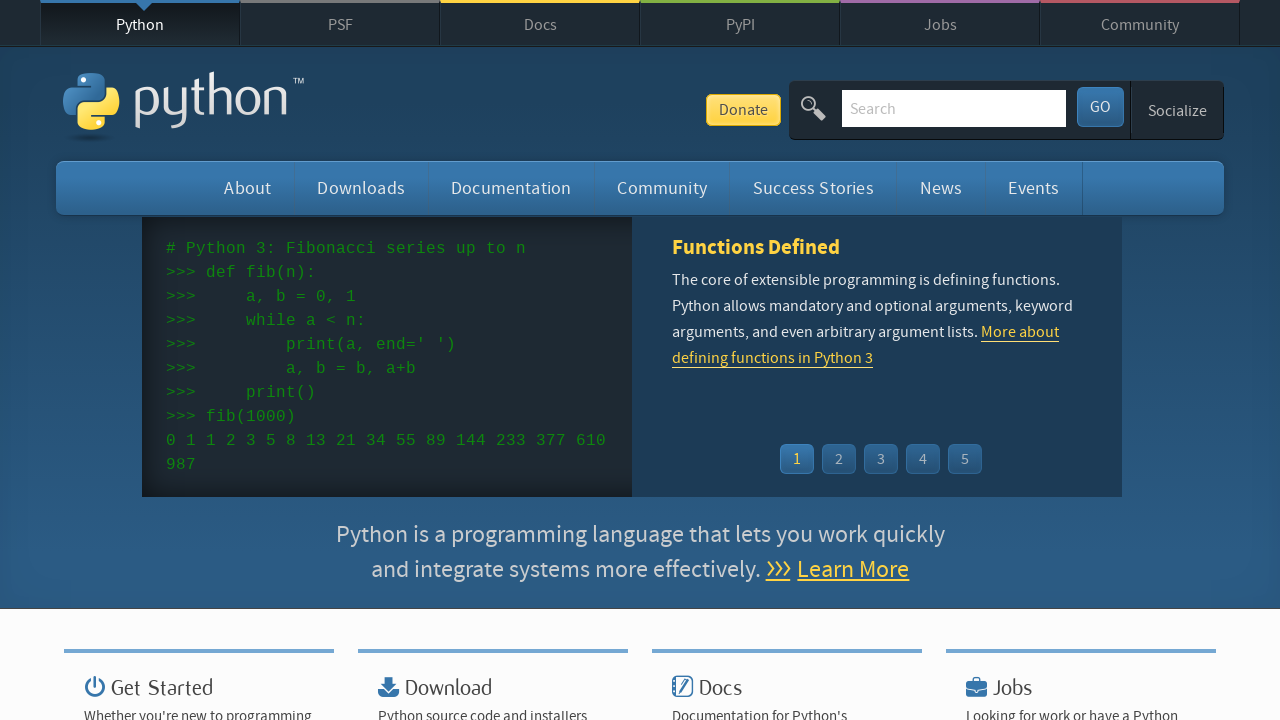

Verified event item contains a link
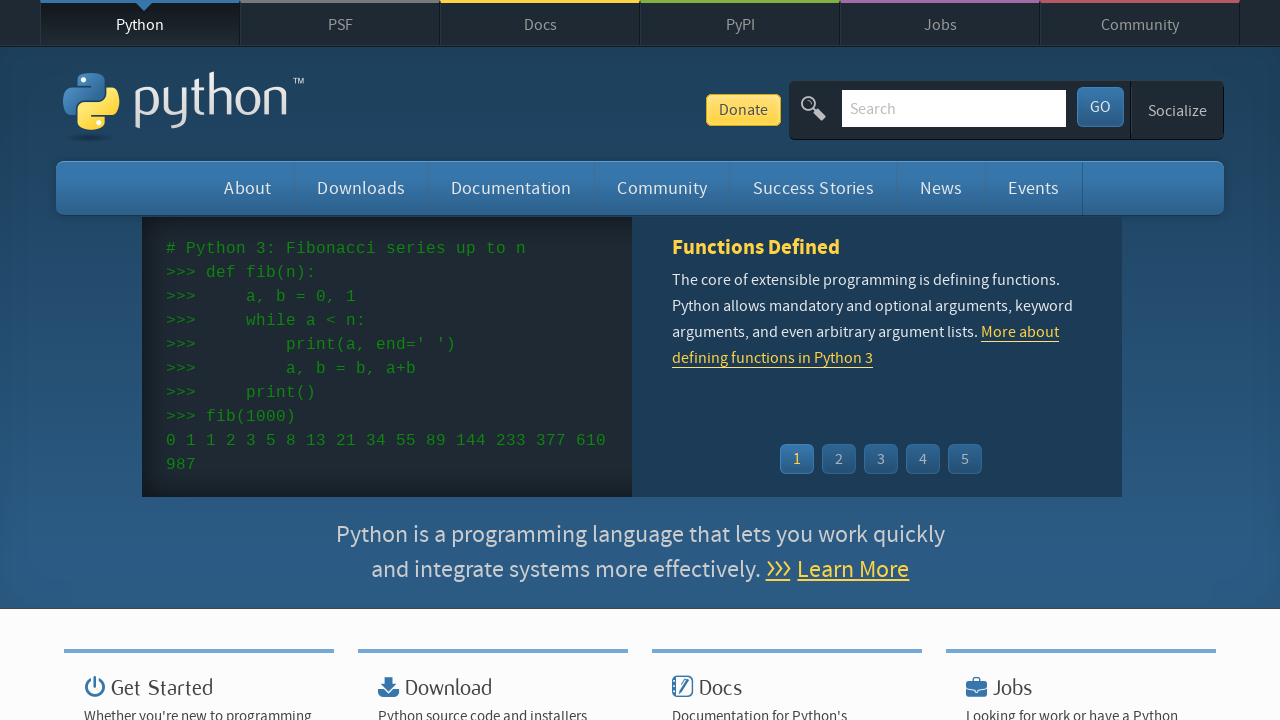

Verified event item contains a time element
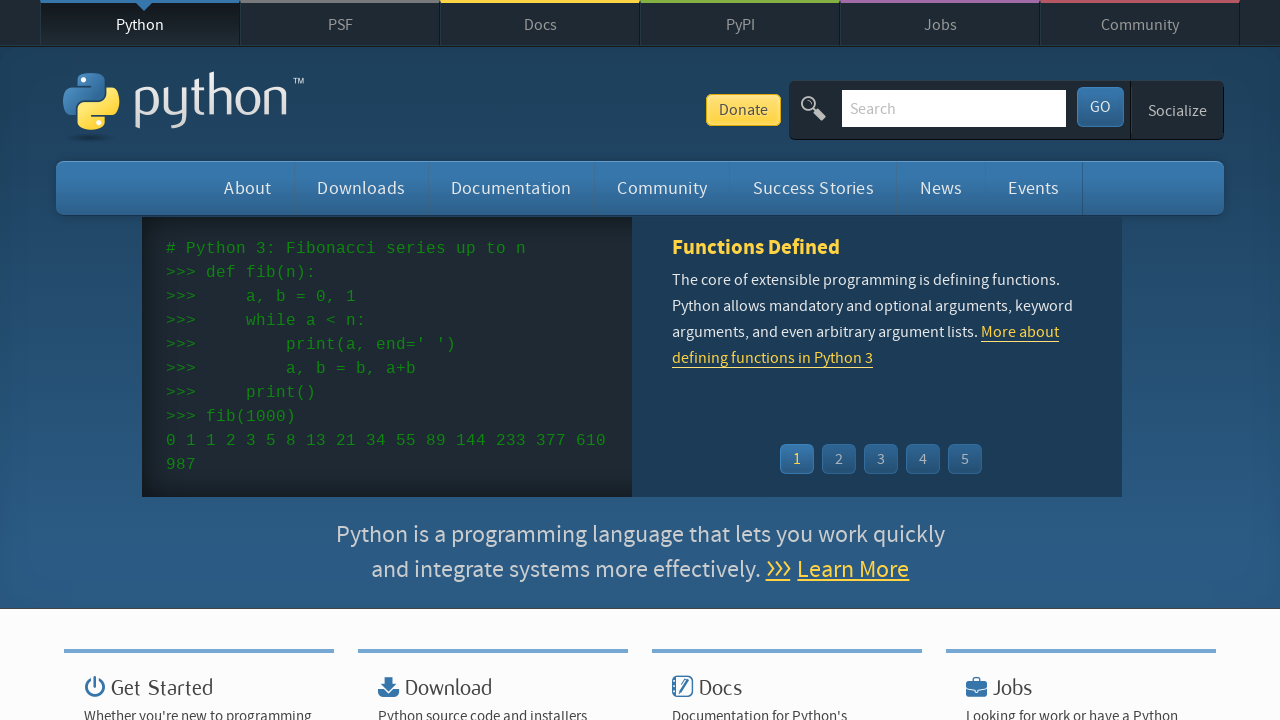

Verified event item contains a link
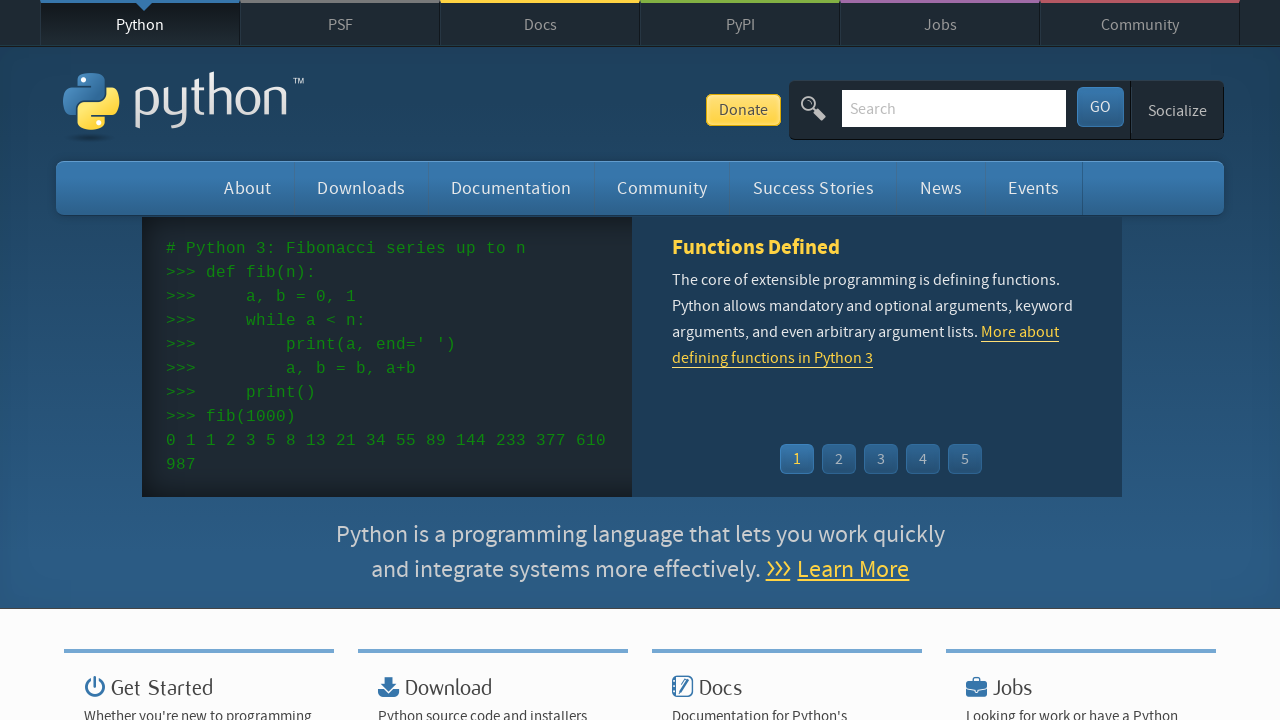

Verified event item contains a time element
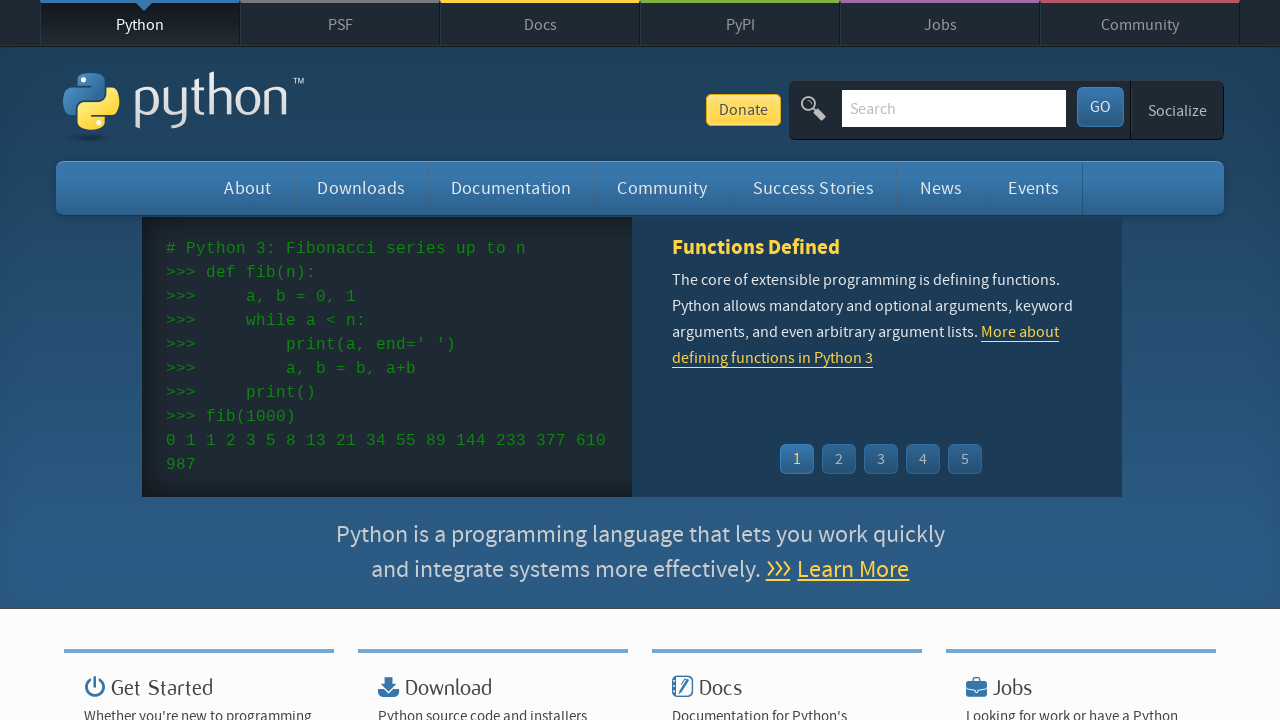

Verified event item contains a link
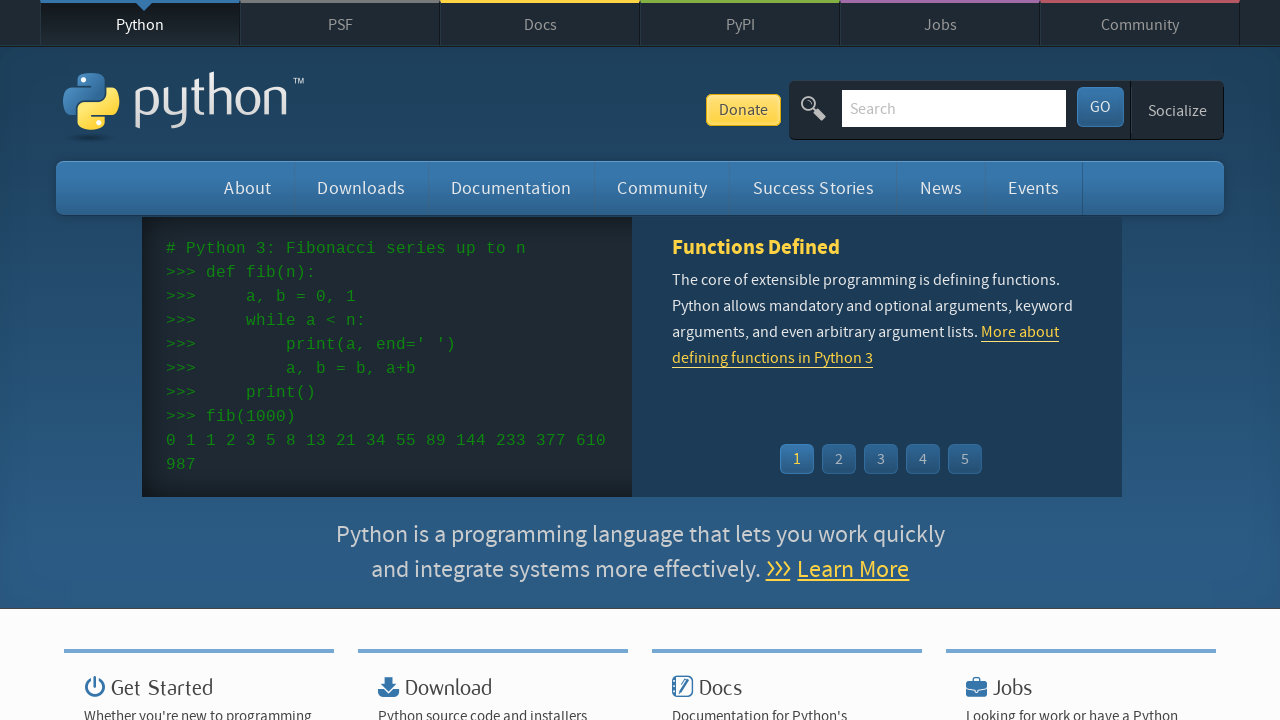

Verified event item contains a time element
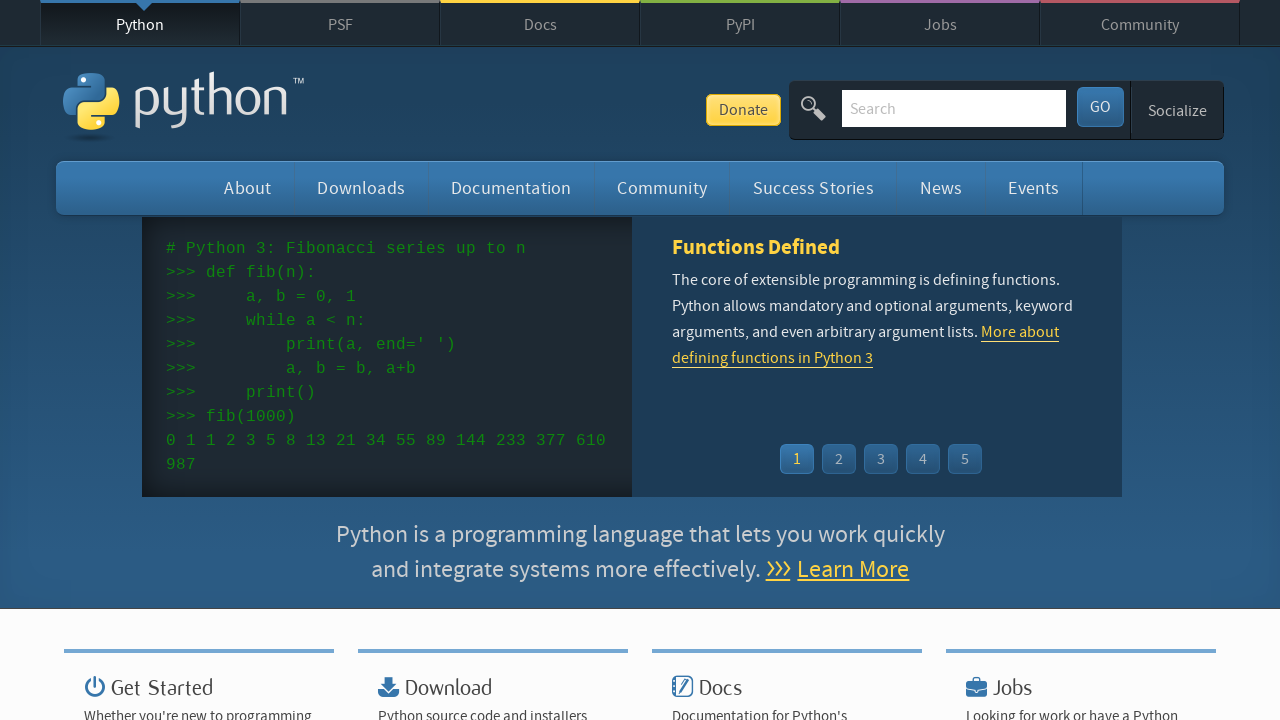

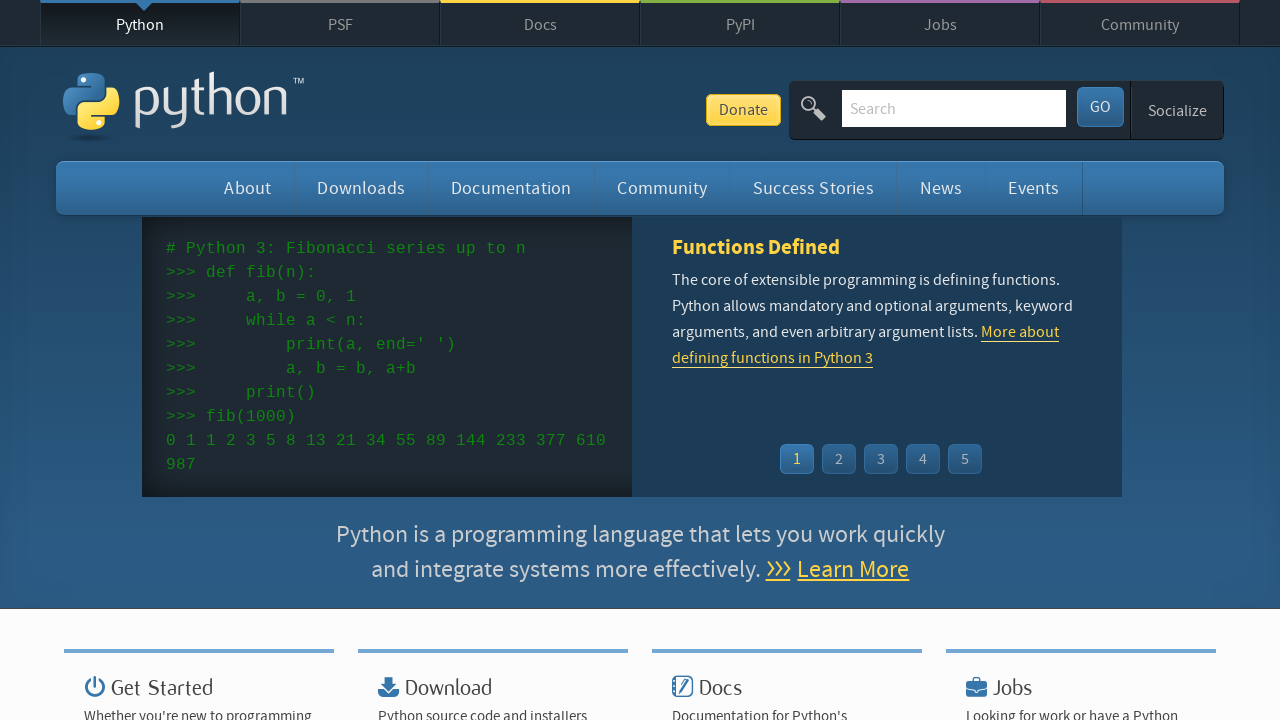